Tests the Text Box form on DemoQA by filling in name, email, current address, and permanent address fields, submitting the form, and verifying the output displays the entered data correctly.

Starting URL: https://demoqa.com

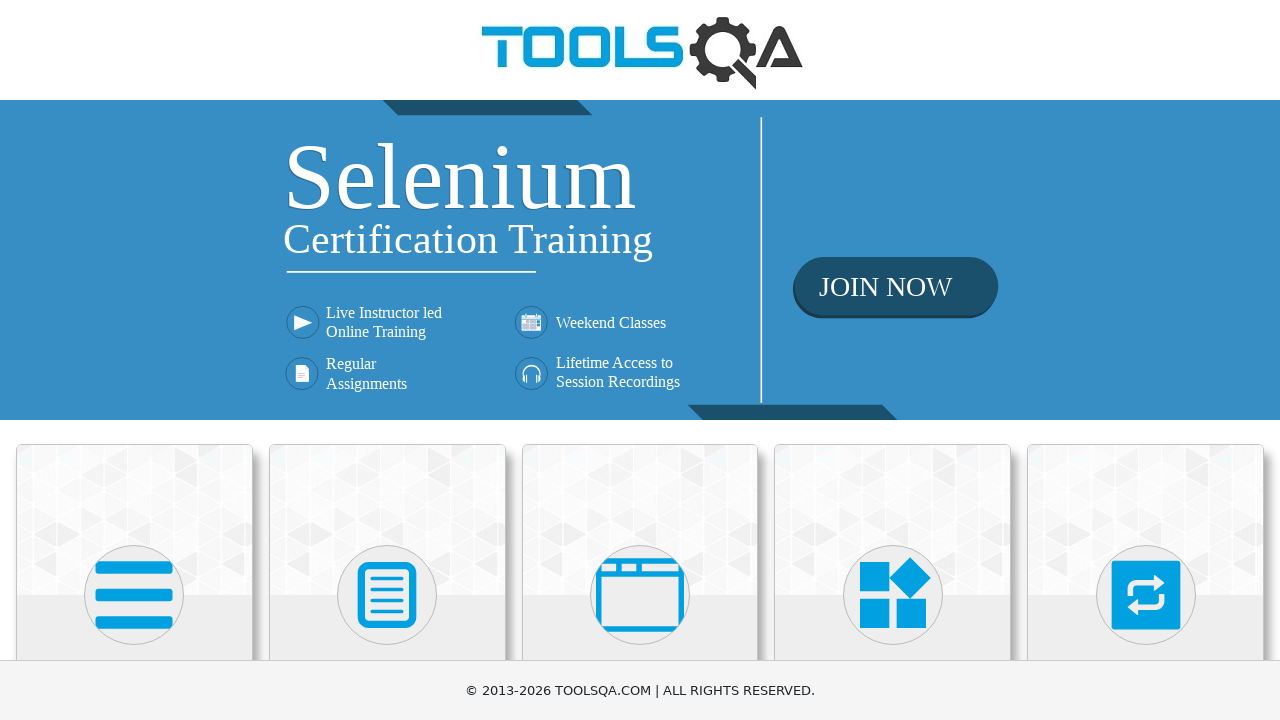

Clicked on 'Elements' card on main page at (134, 360) on text=Elements
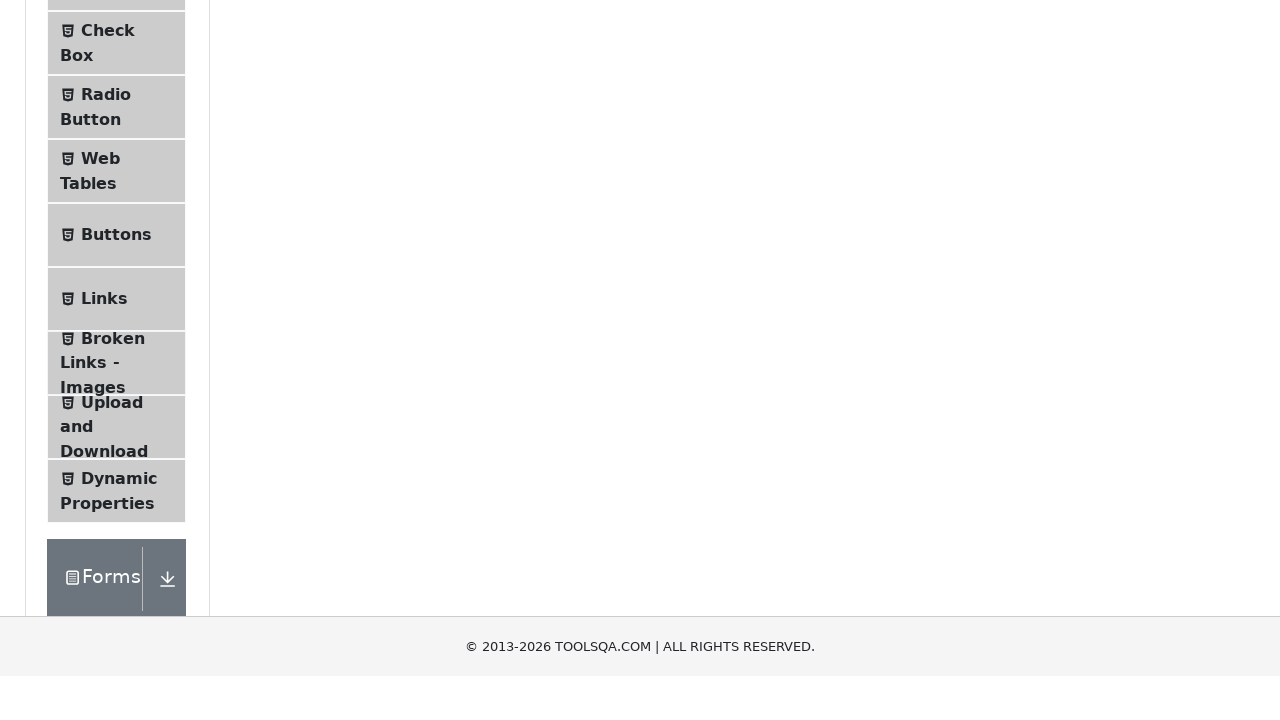

Clicked on 'Text Box' in the navigation sidebar at (119, 261) on text=Text Box
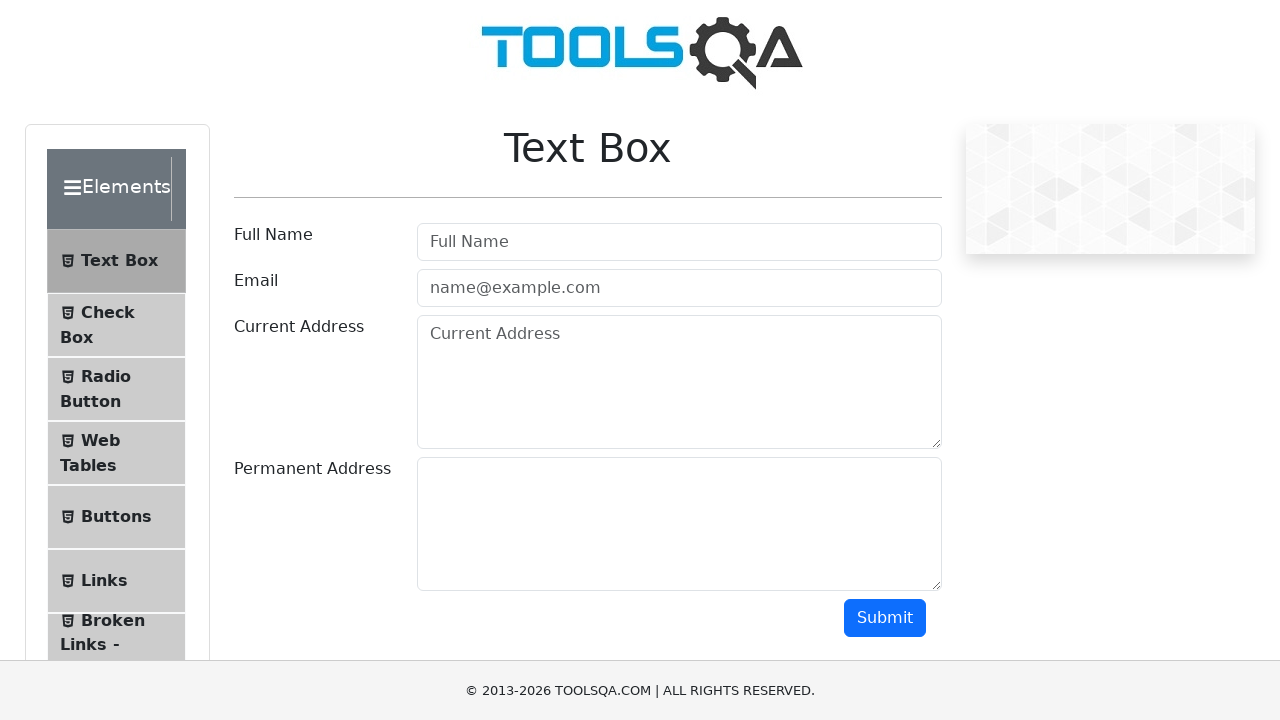

Filled 'Full Name' field with 'Ivan Ivanov' on #userName
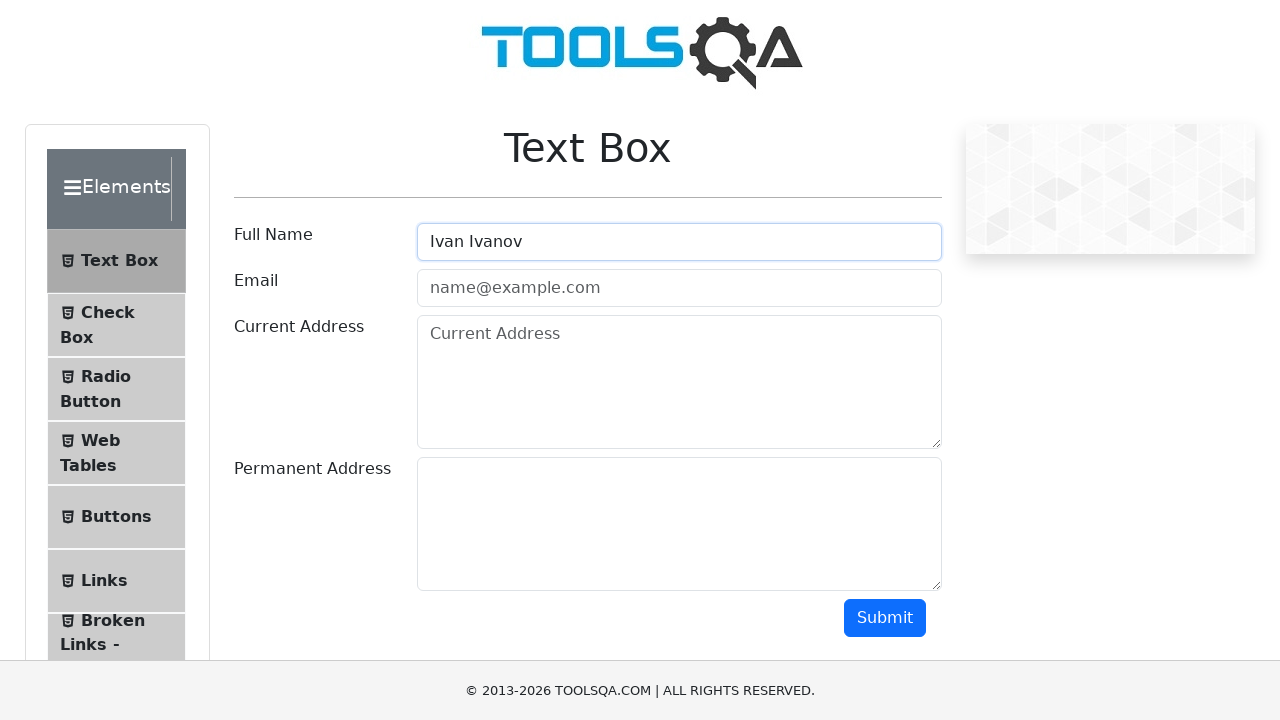

Filled 'Email' field with 'ivanov@gmail.com' on #userEmail
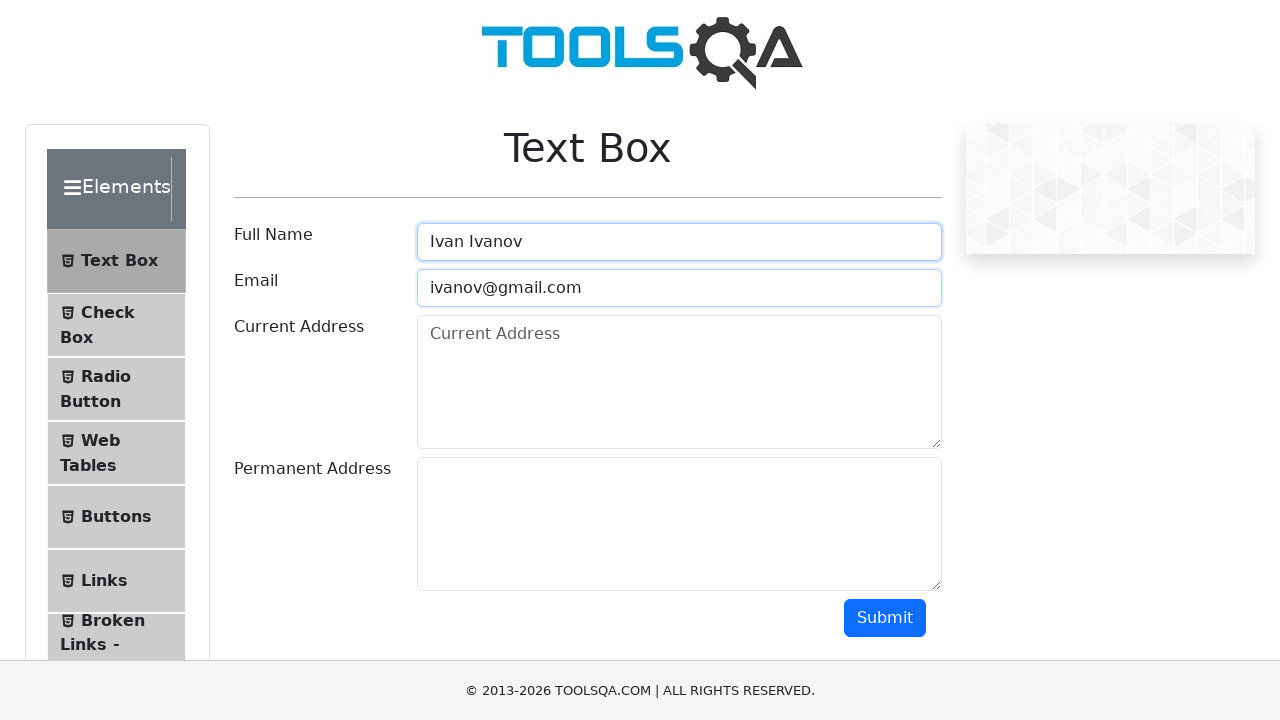

Filled 'Current Address' field with 'address 1' on #currentAddress
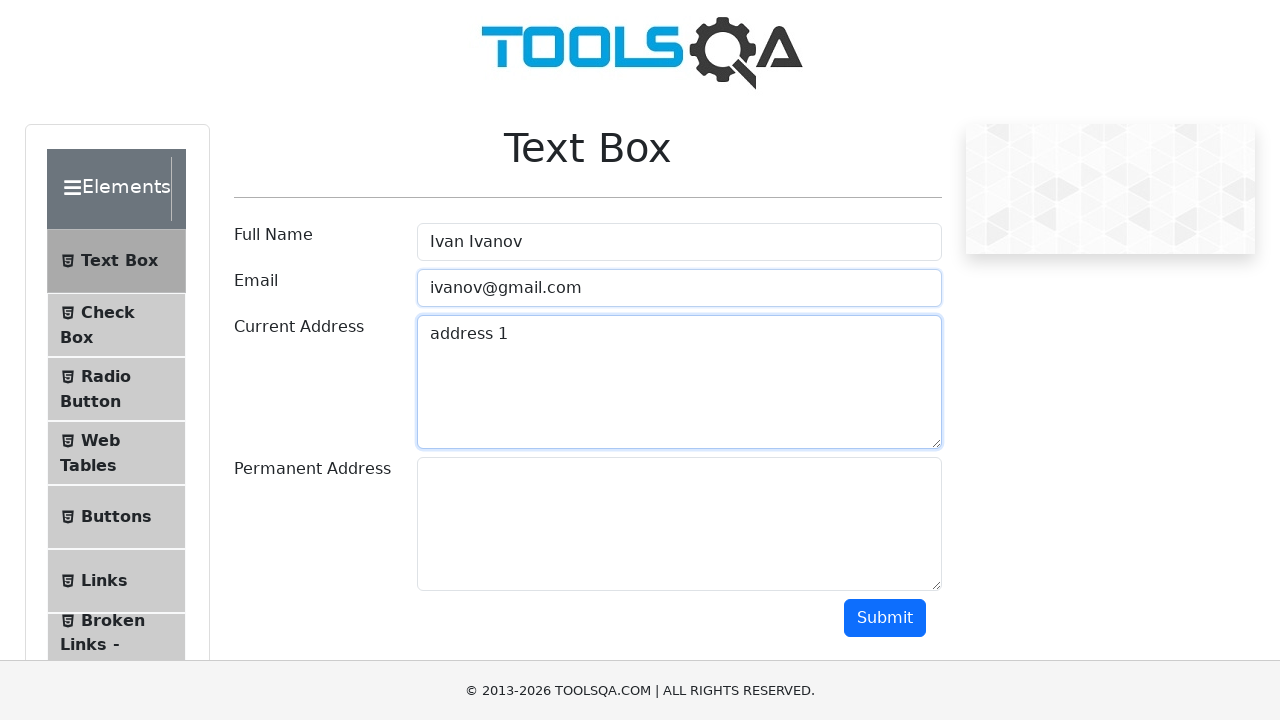

Filled 'Permanent Address' field with 'address 2' on #permanentAddress
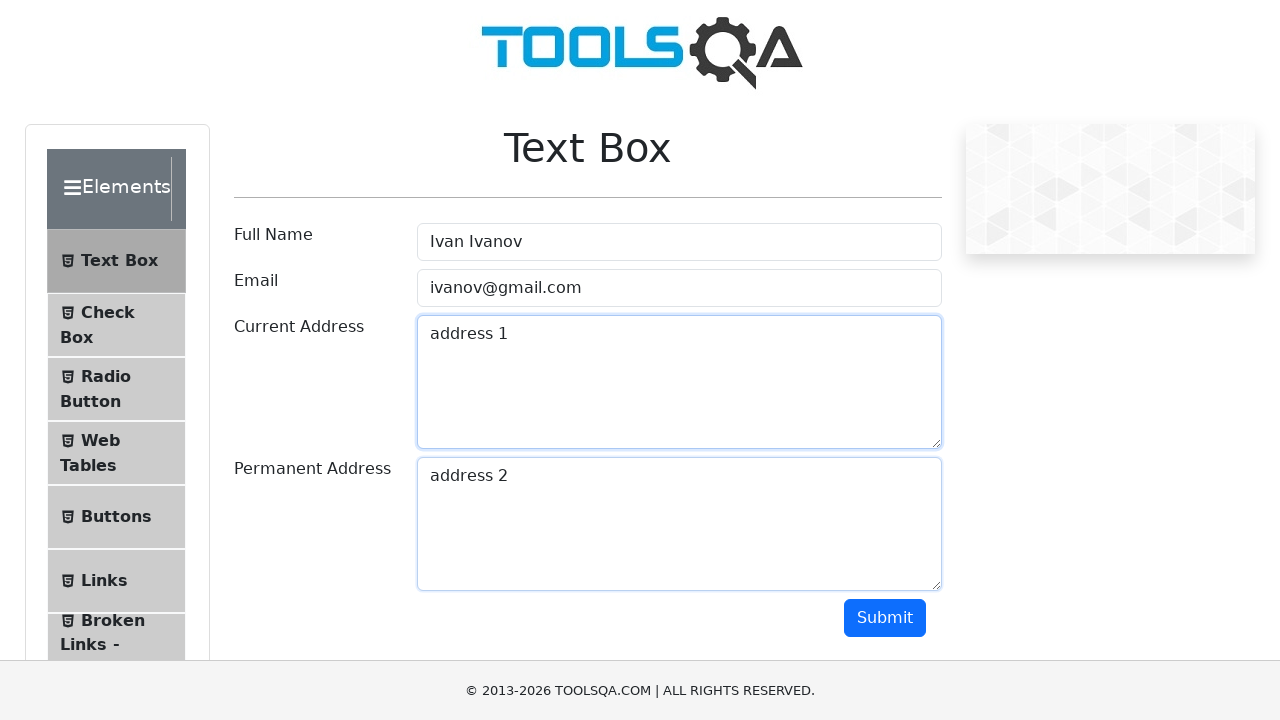

Clicked the submit button at (885, 618) on #submit
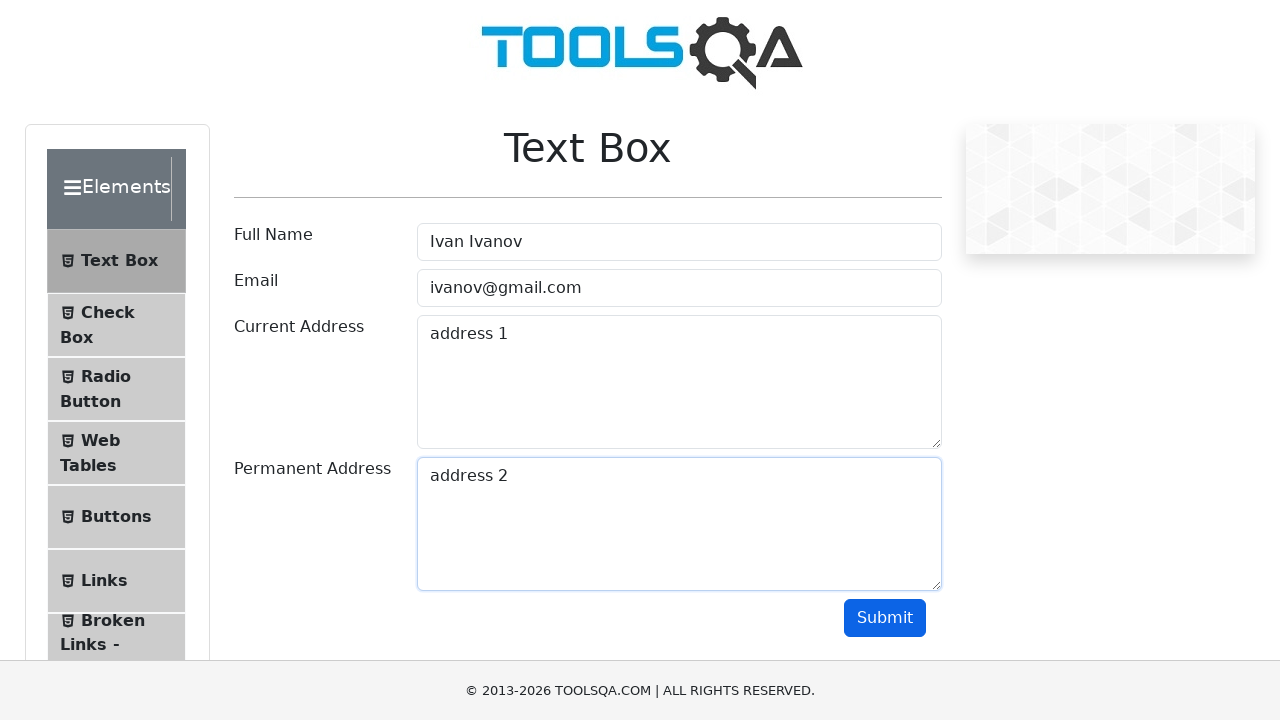

Output section appeared after form submission
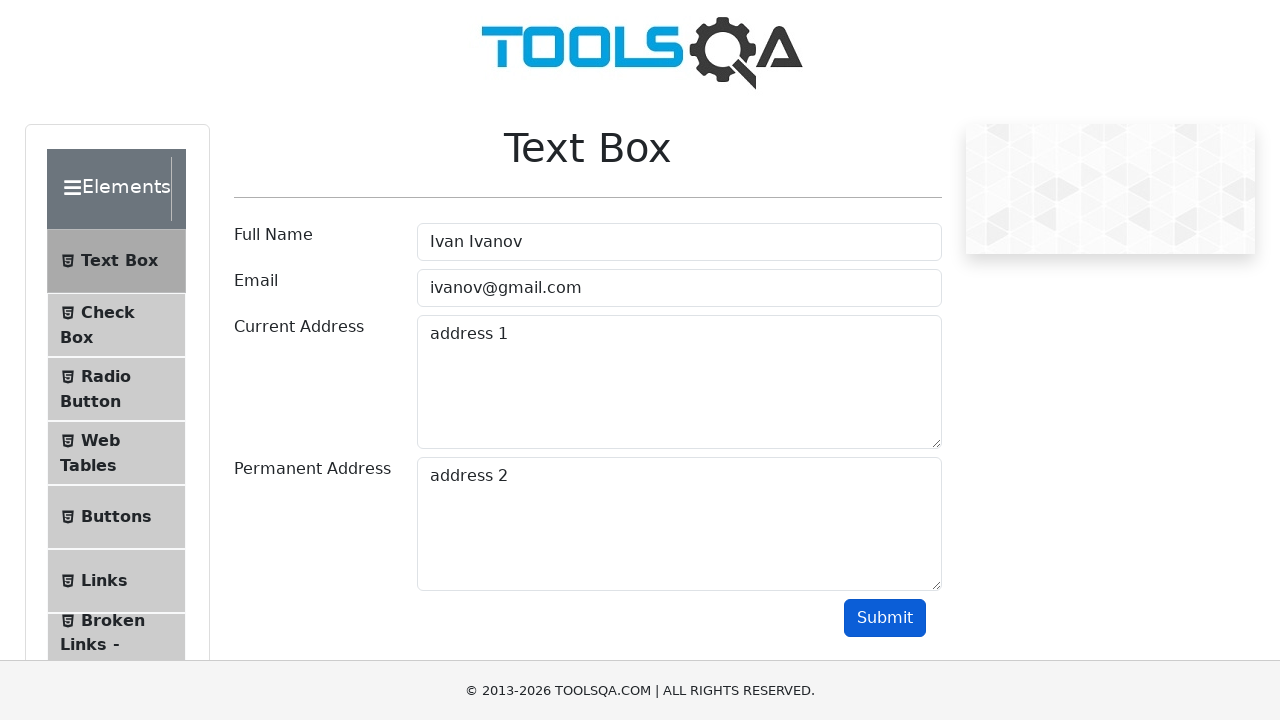

Verified output displays correct name: 'Ivan Ivanov'
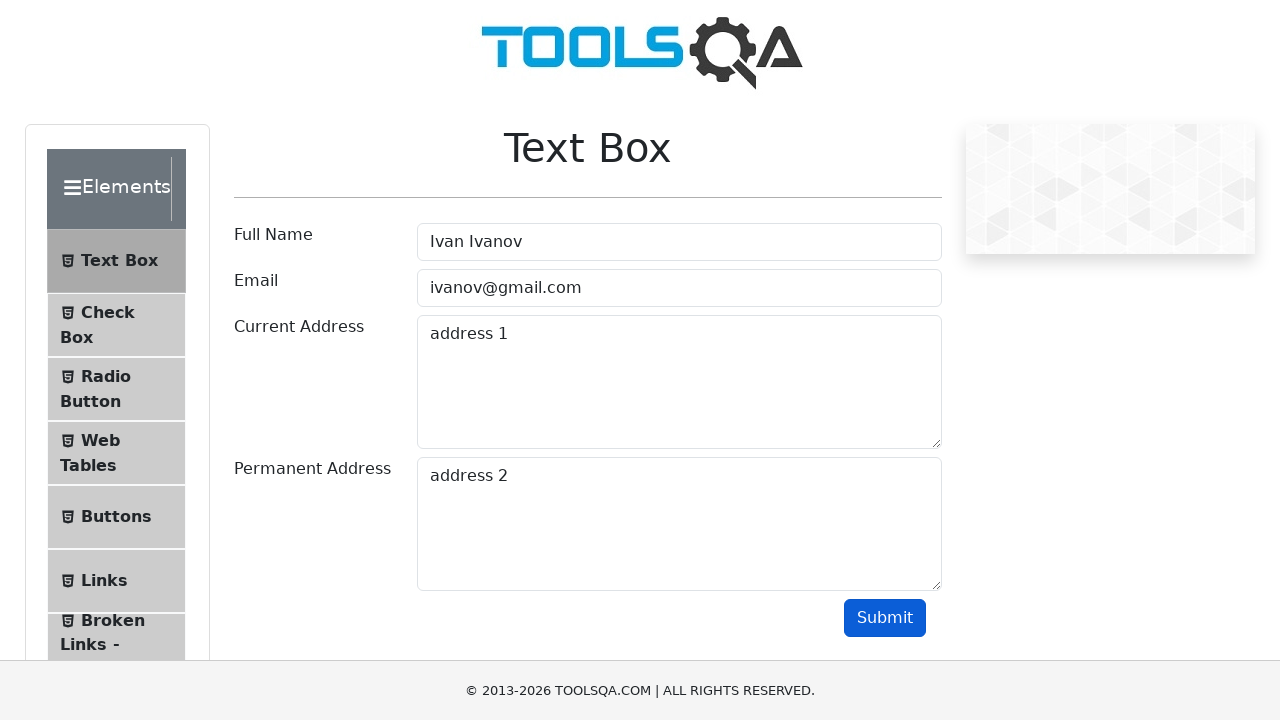

Verified output displays correct email: 'ivanov@gmail.com'
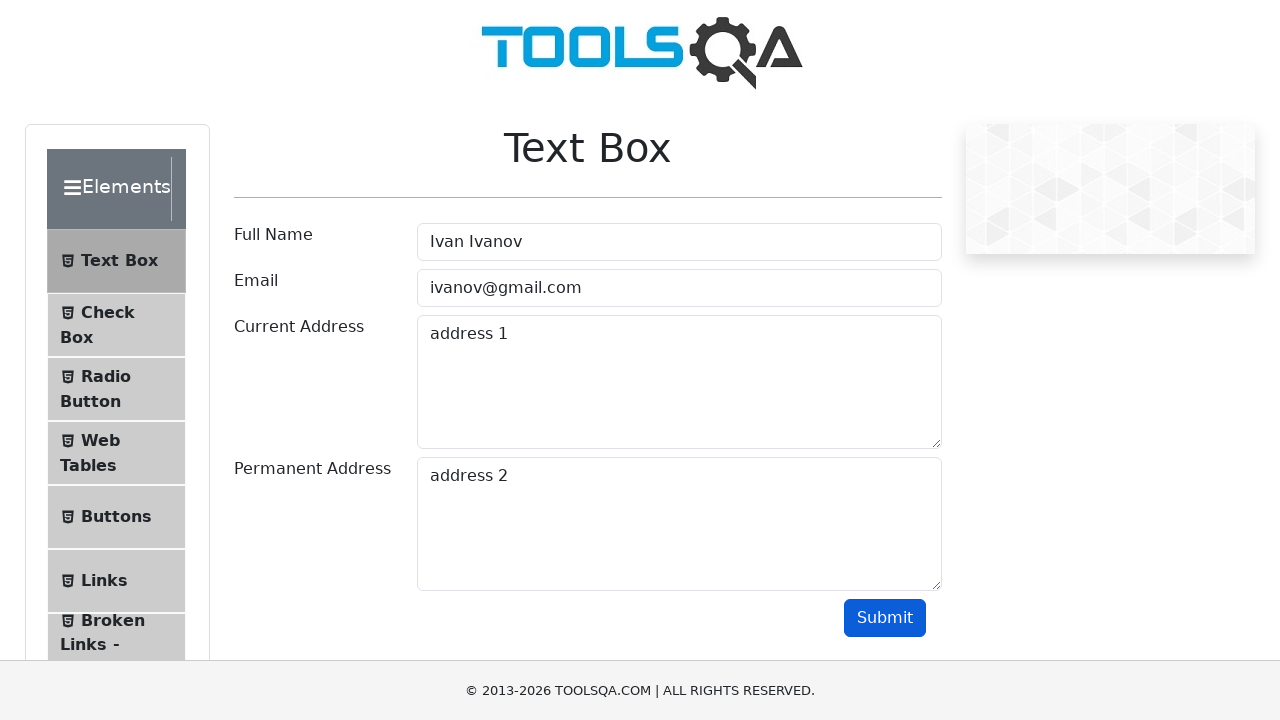

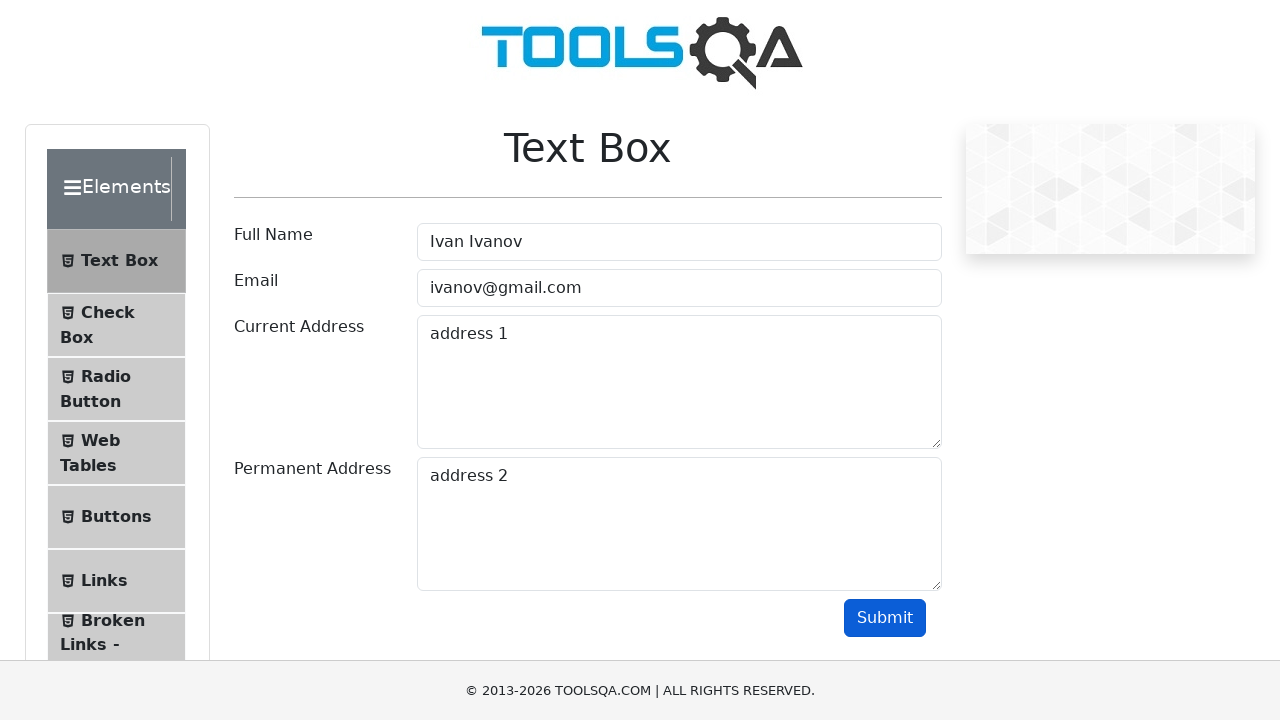